Tests adding multiple elements and verifies the count

Starting URL: https://the-internet.herokuapp.com/

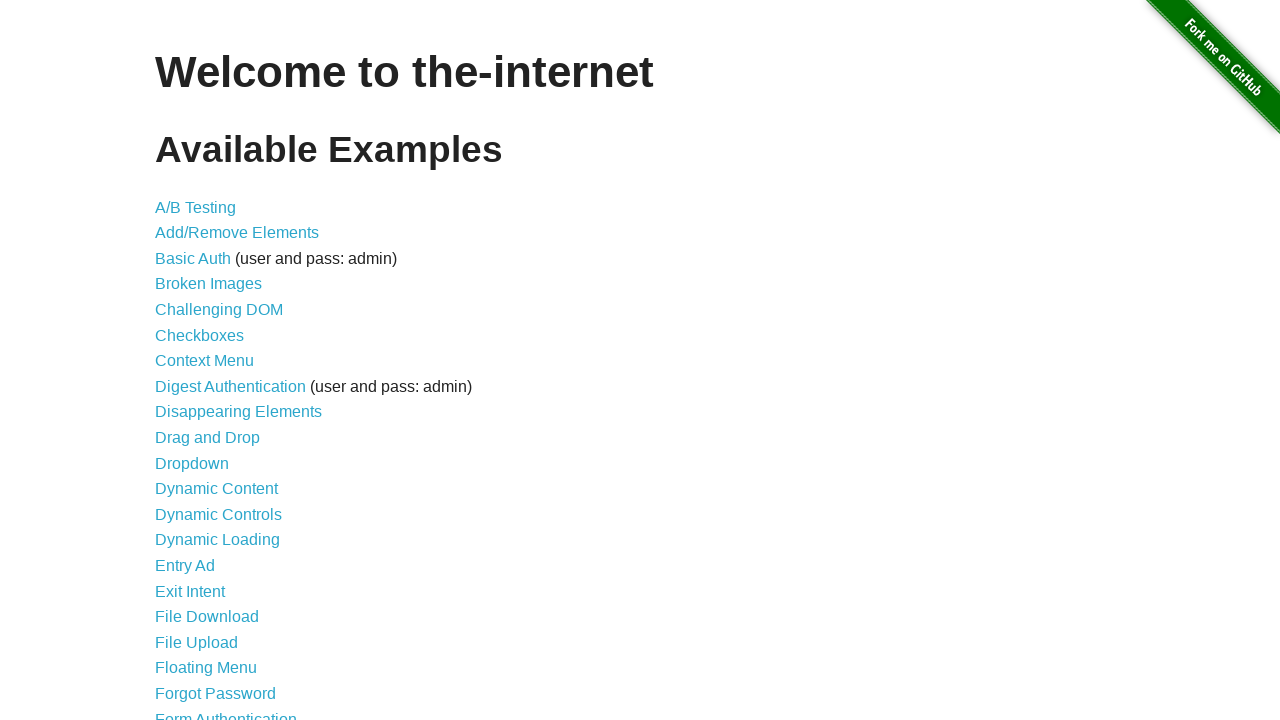

Clicked on add/remove elements link at (237, 233) on a[href='/add_remove_elements/']
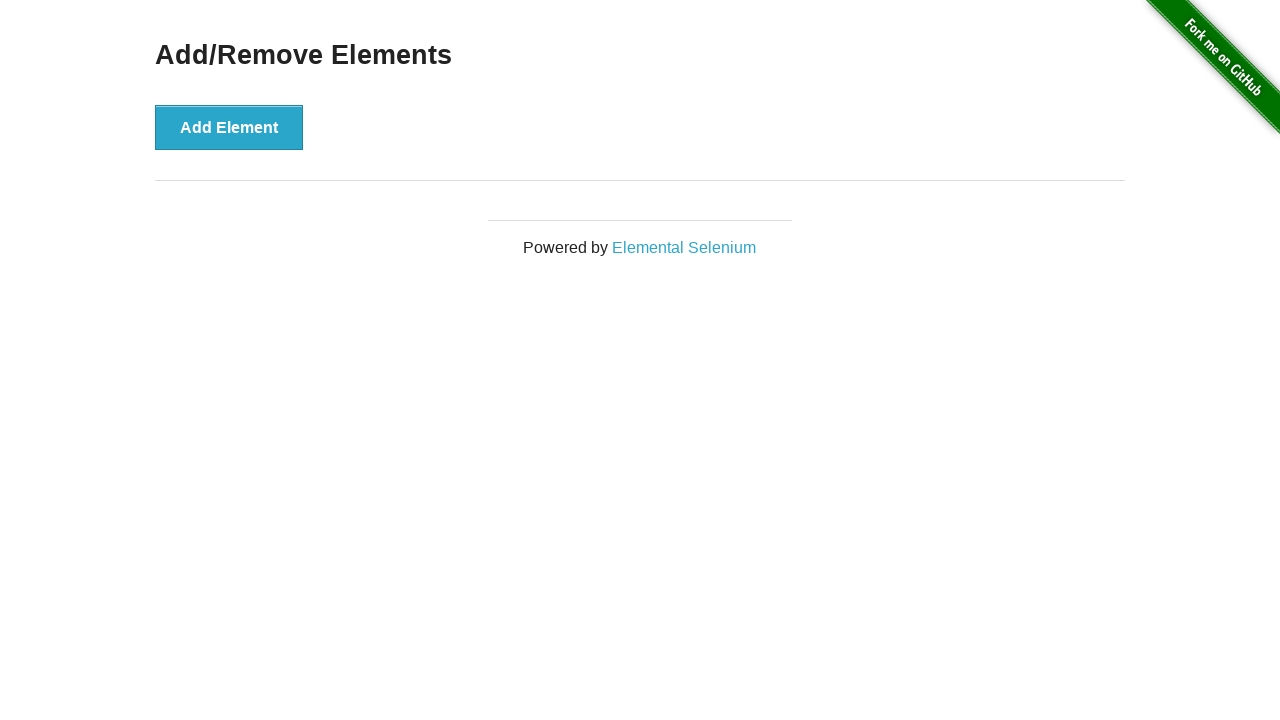

Clicked add element button (1st time) at (229, 127) on button[onclick='addElement()']
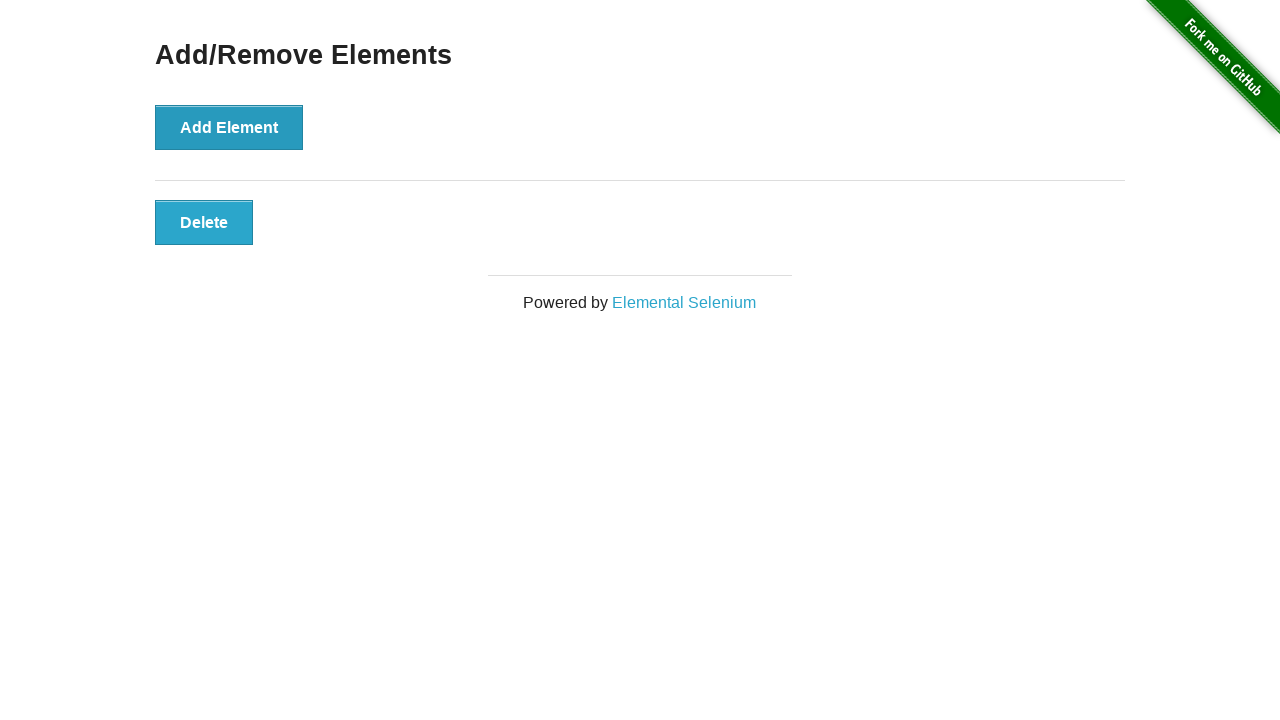

Clicked add element button (2nd time) at (229, 127) on button[onclick='addElement()']
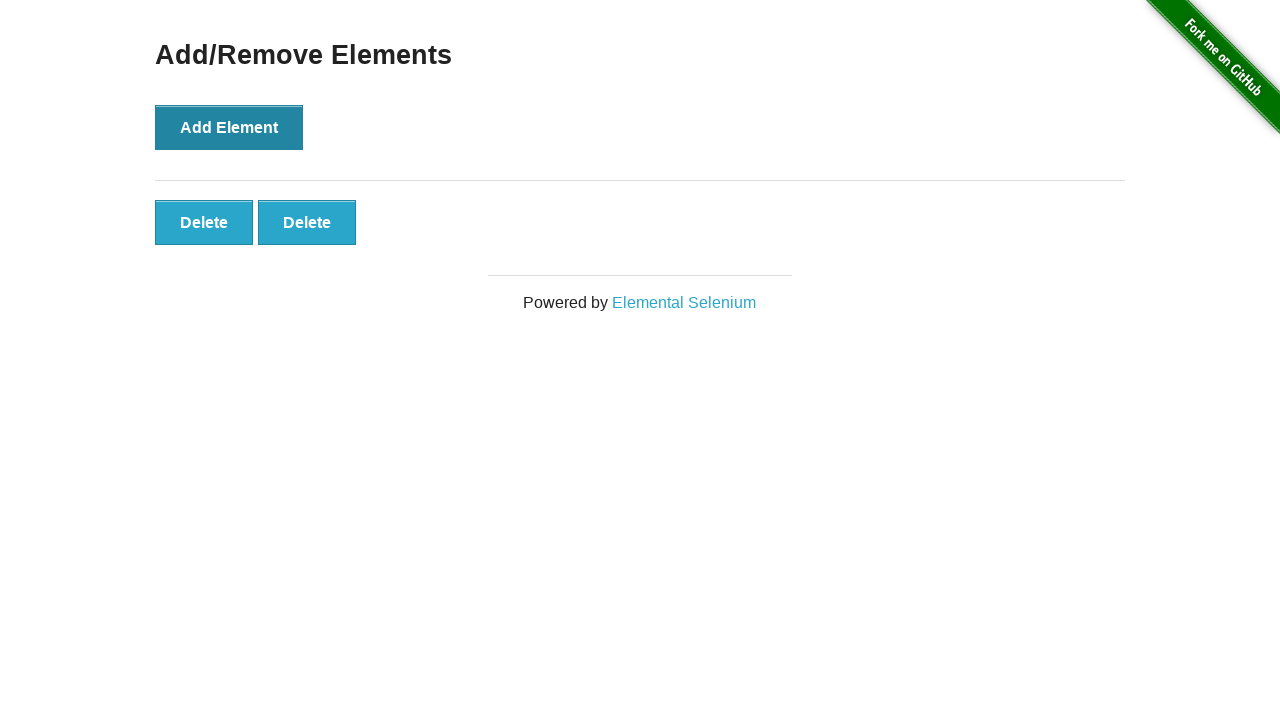

Clicked add element button (3rd time) at (229, 127) on button[onclick='addElement()']
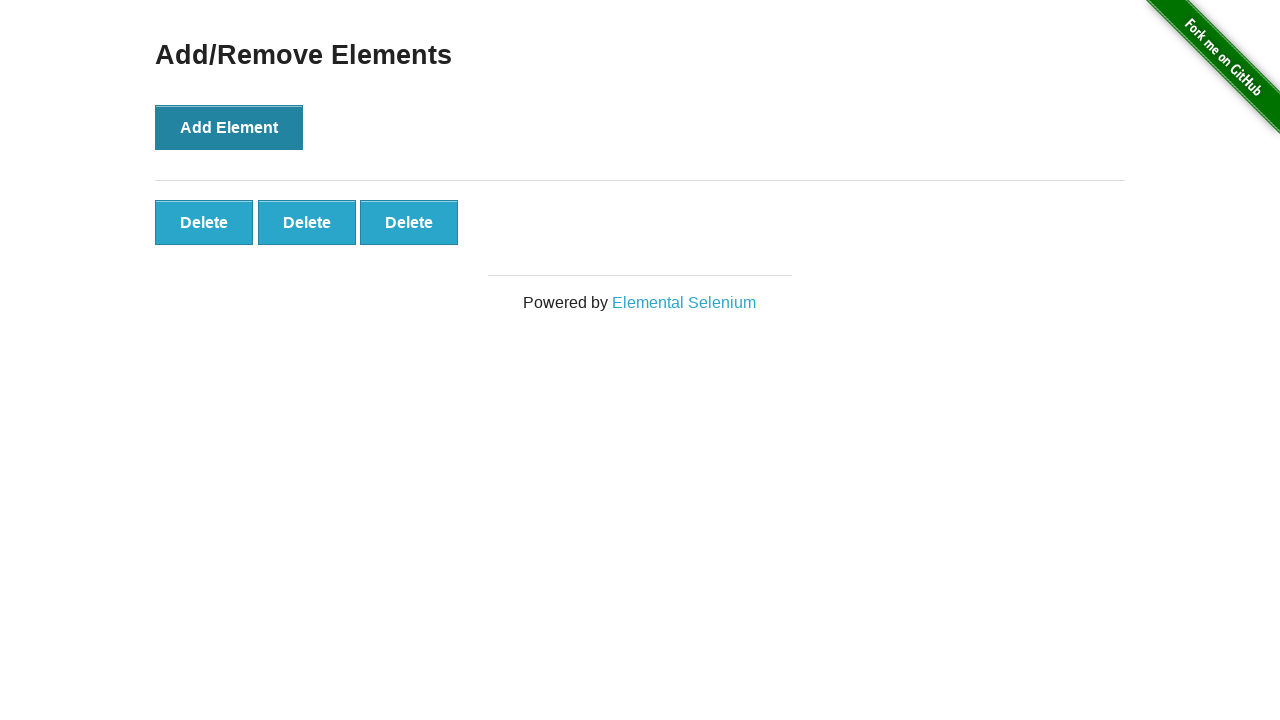

Verified that three elements were added successfully
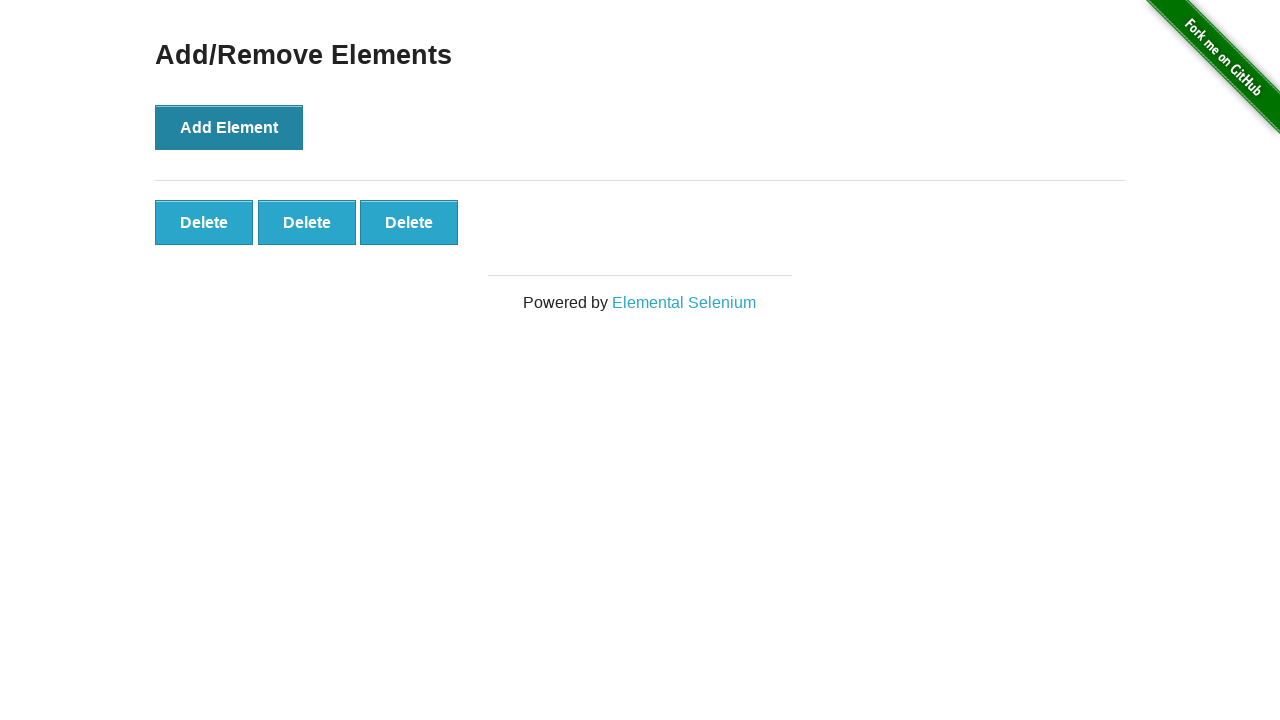

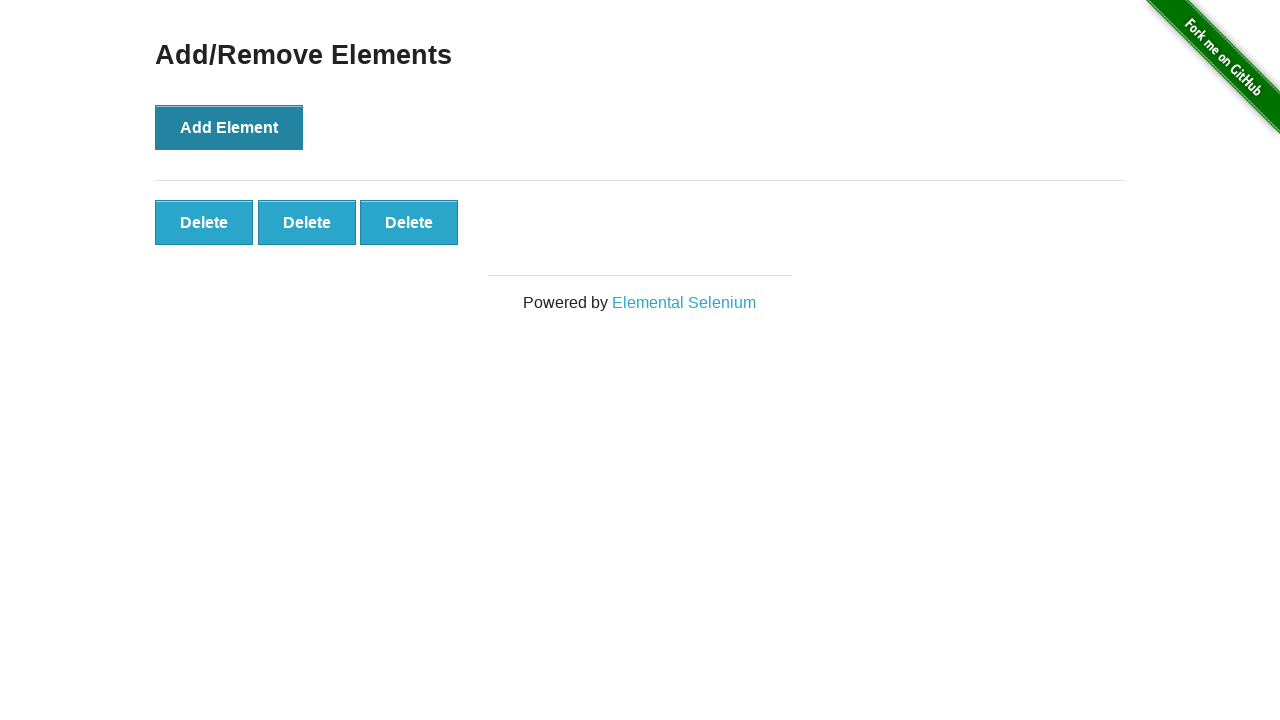